Navigates to the Koel app login page and verifies the URL loads correctly without entering any credentials

Starting URL: https://qa.koel.app/

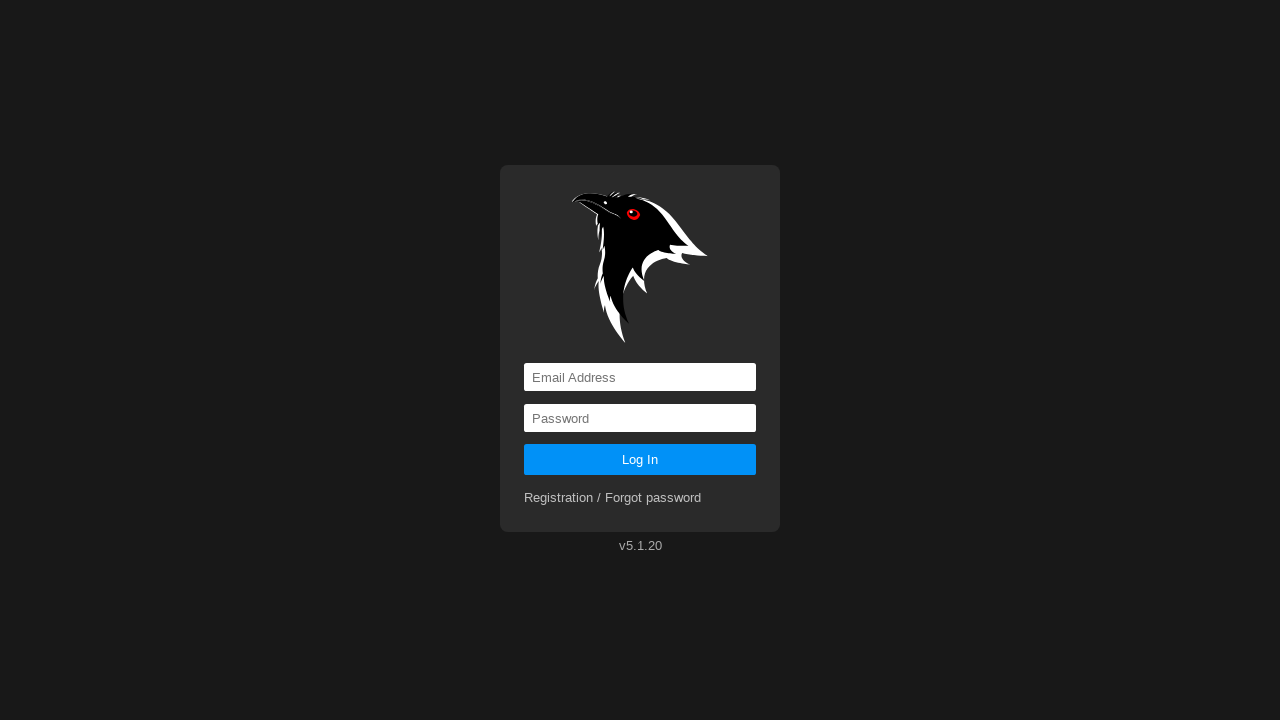

Navigated to Koel app login page at https://qa.koel.app/
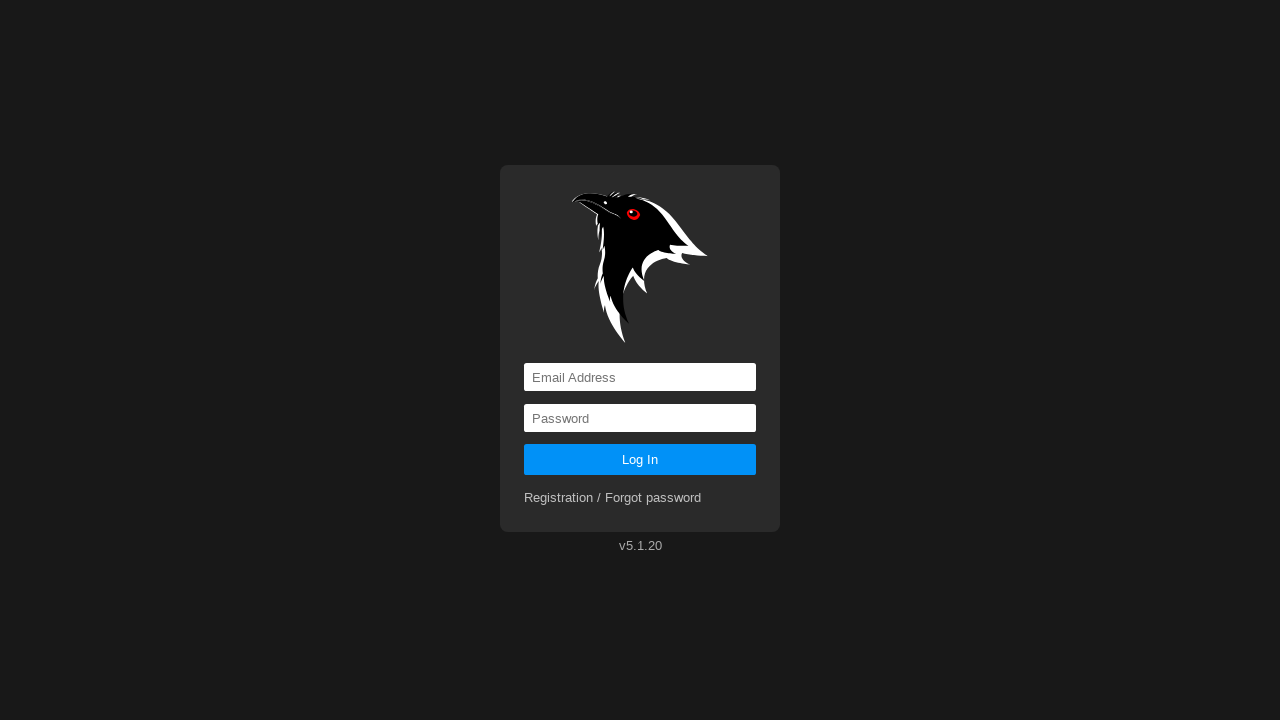

Verified that the page URL is https://qa.koel.app/
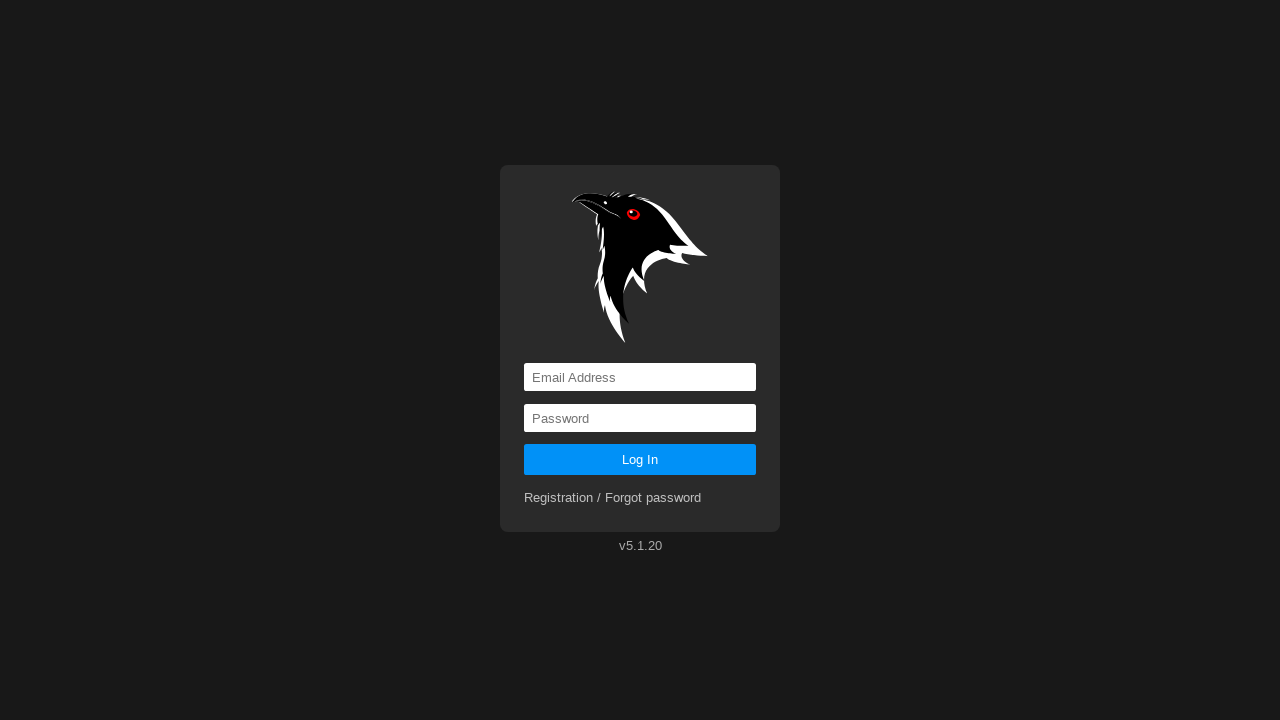

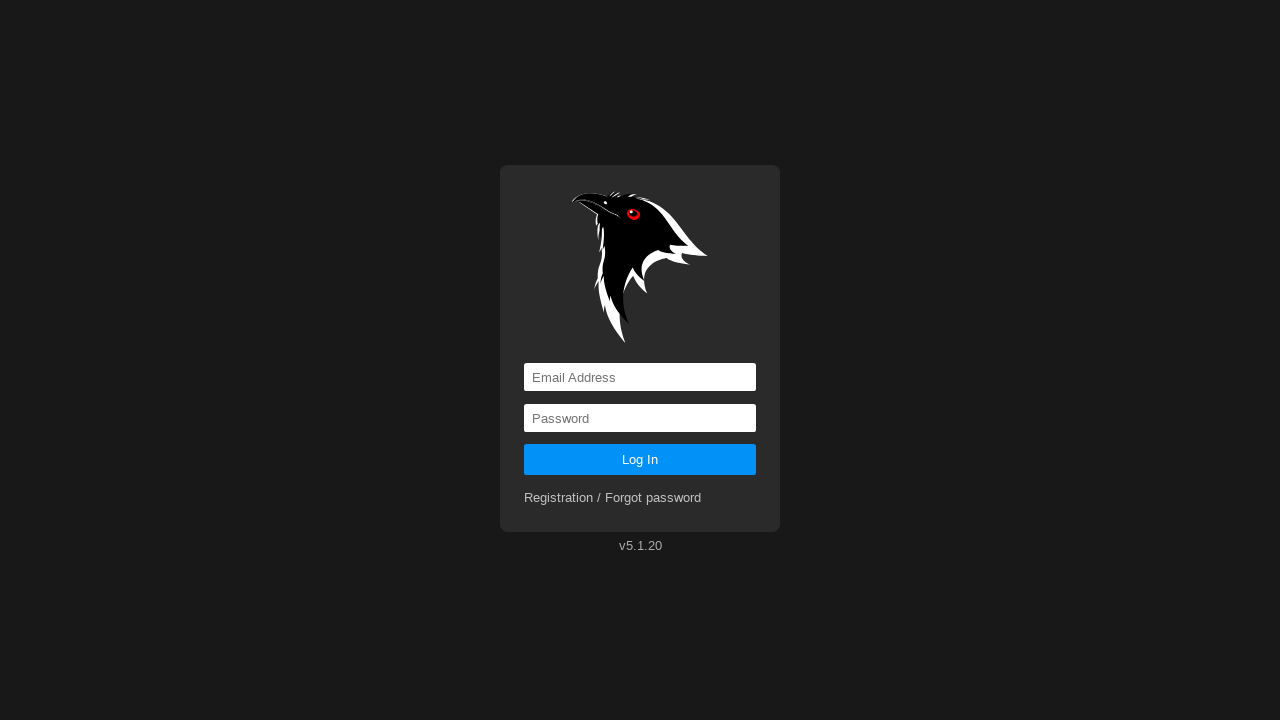